Tests hover functionality by moving mouse over user avatar images and verifying that user names are displayed correctly

Starting URL: https://the-internet.herokuapp.com/hovers

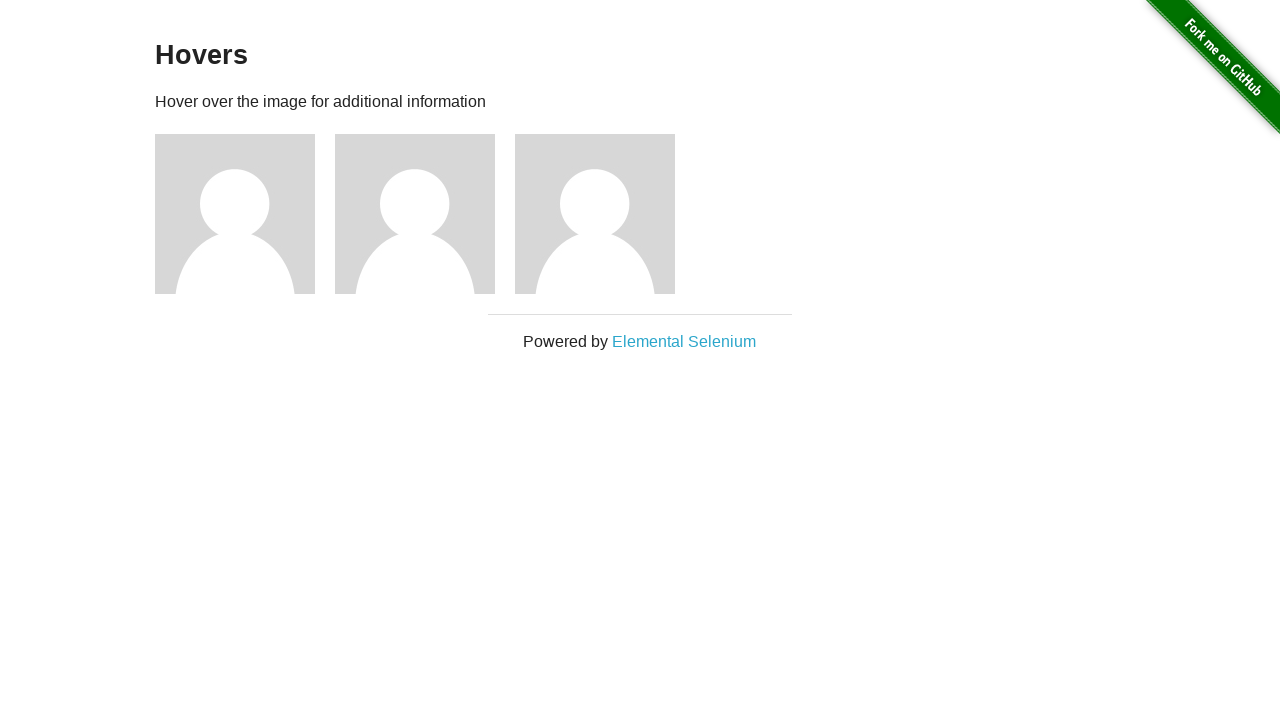

Located all user avatar images
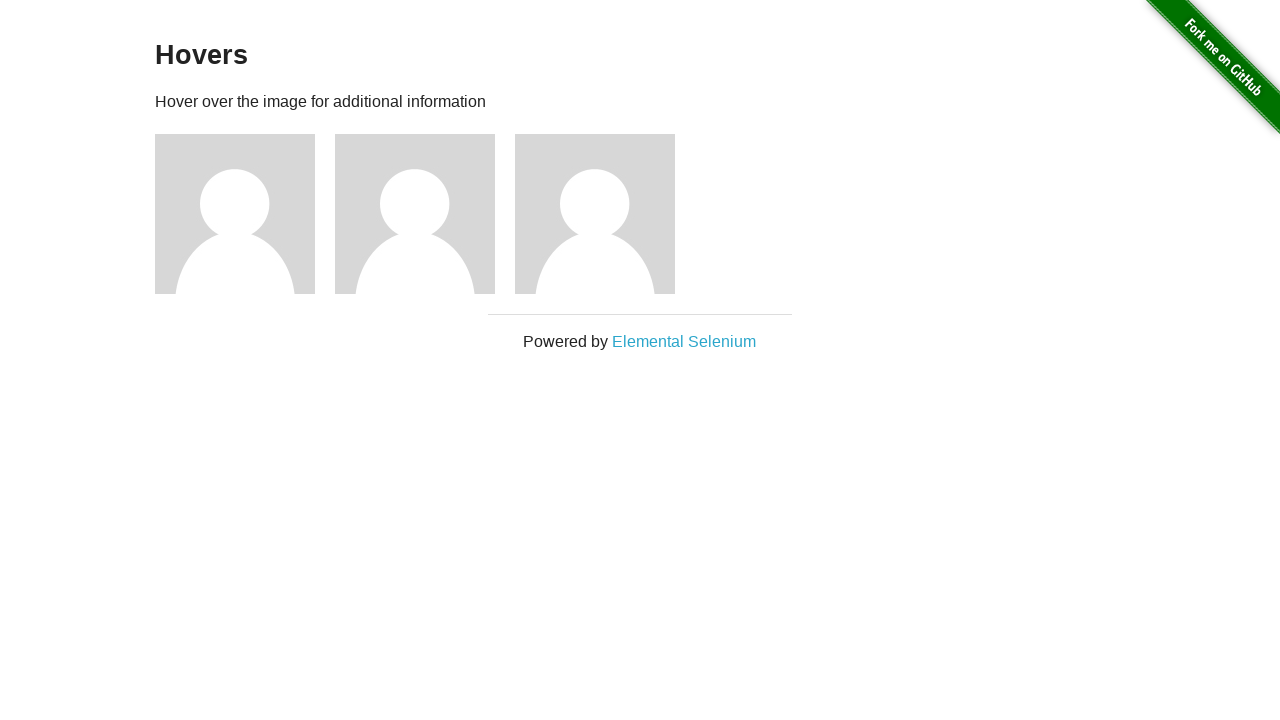

Located all name elements (h5 tags)
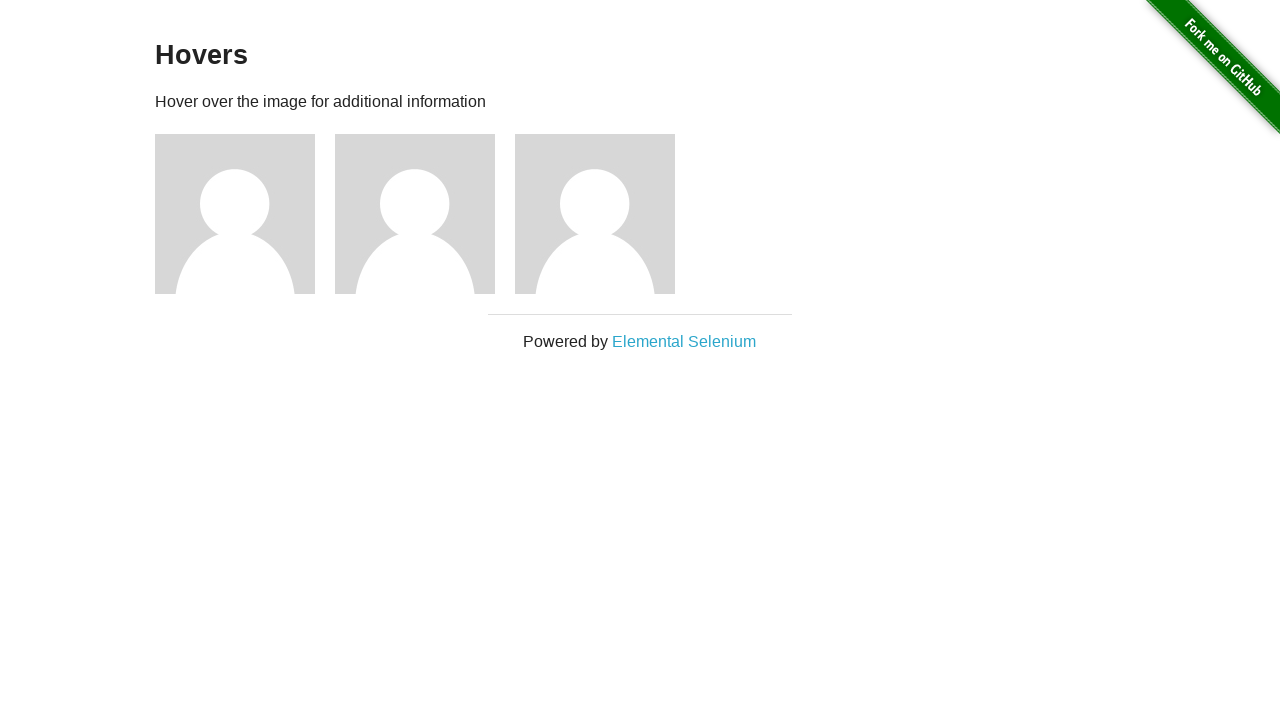

Scrolled down to ensure elements are visible
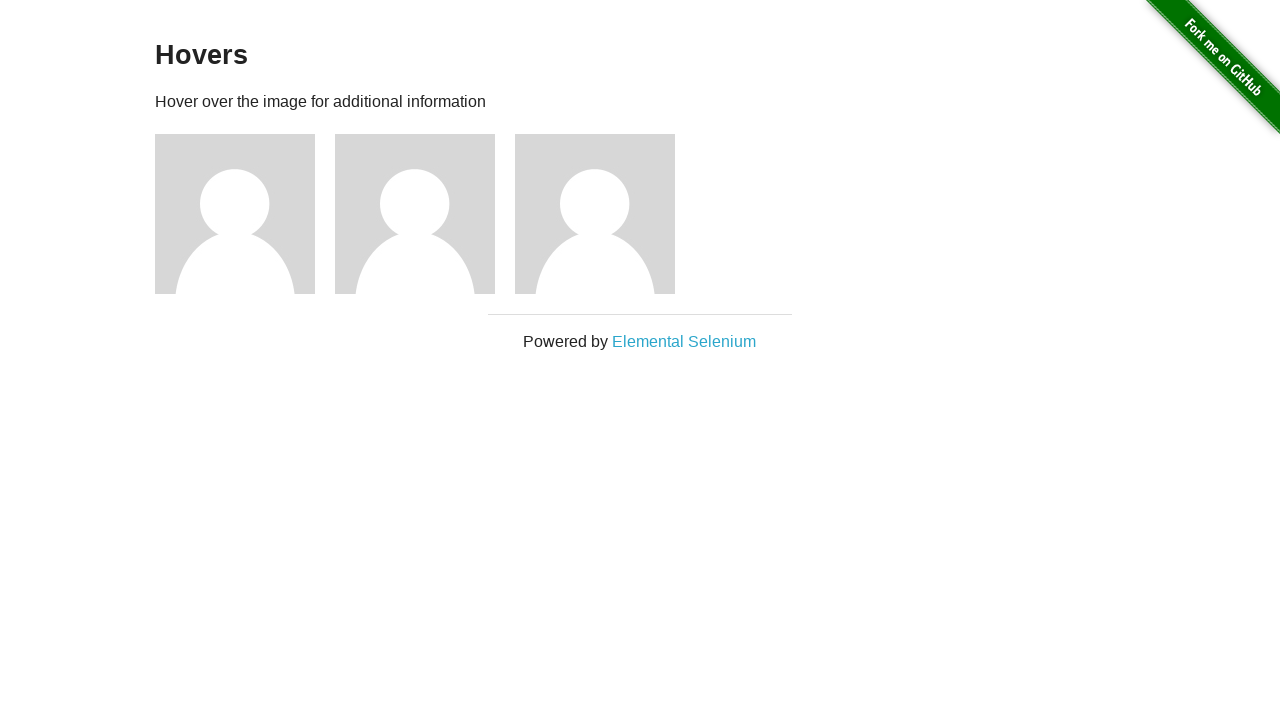

Hovered over user avatar image 1 at (235, 214) on img[alt='User Avatar'] >> nth=0
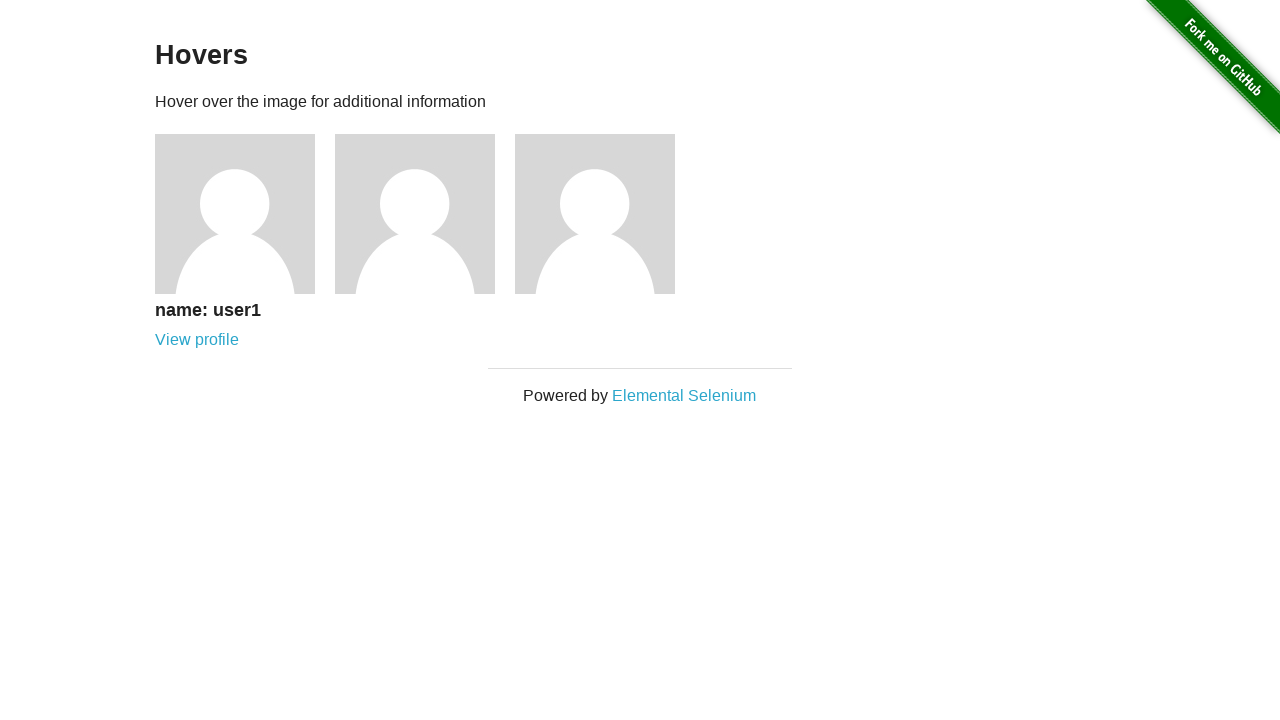

Waited 500ms for hover effect on image 1
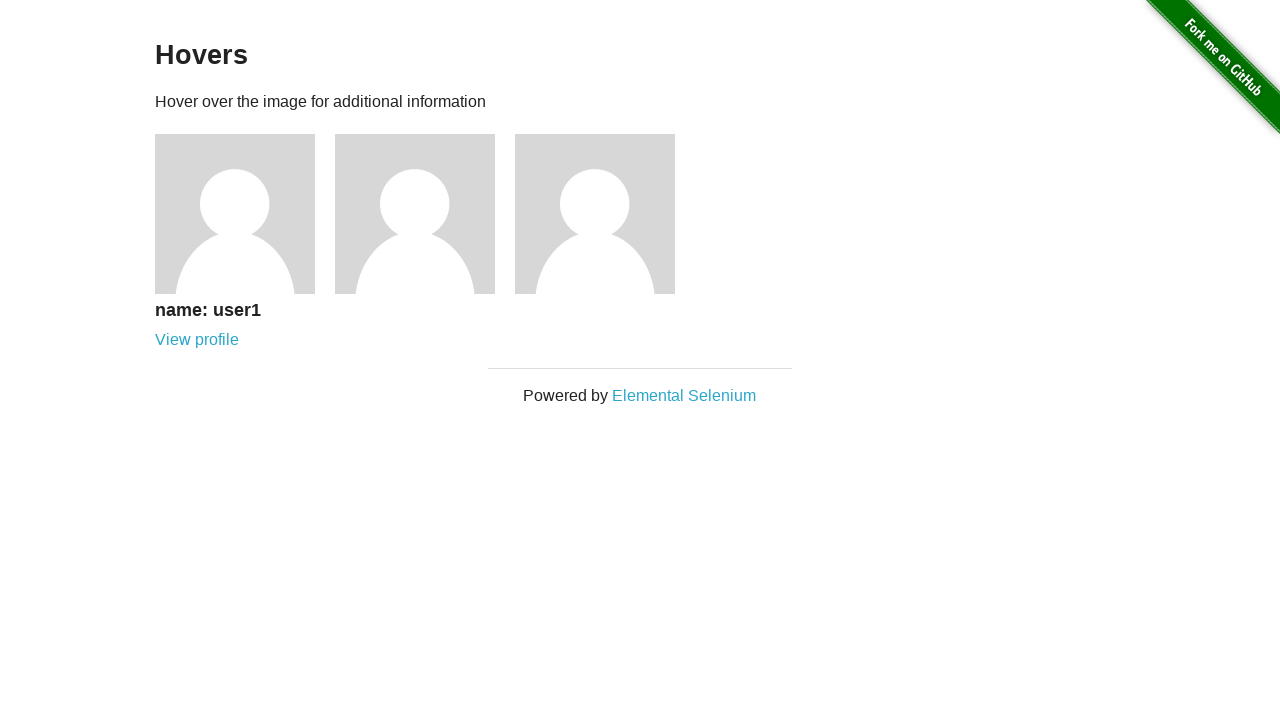

Retrieved text content from name element 1: 'name: user1'
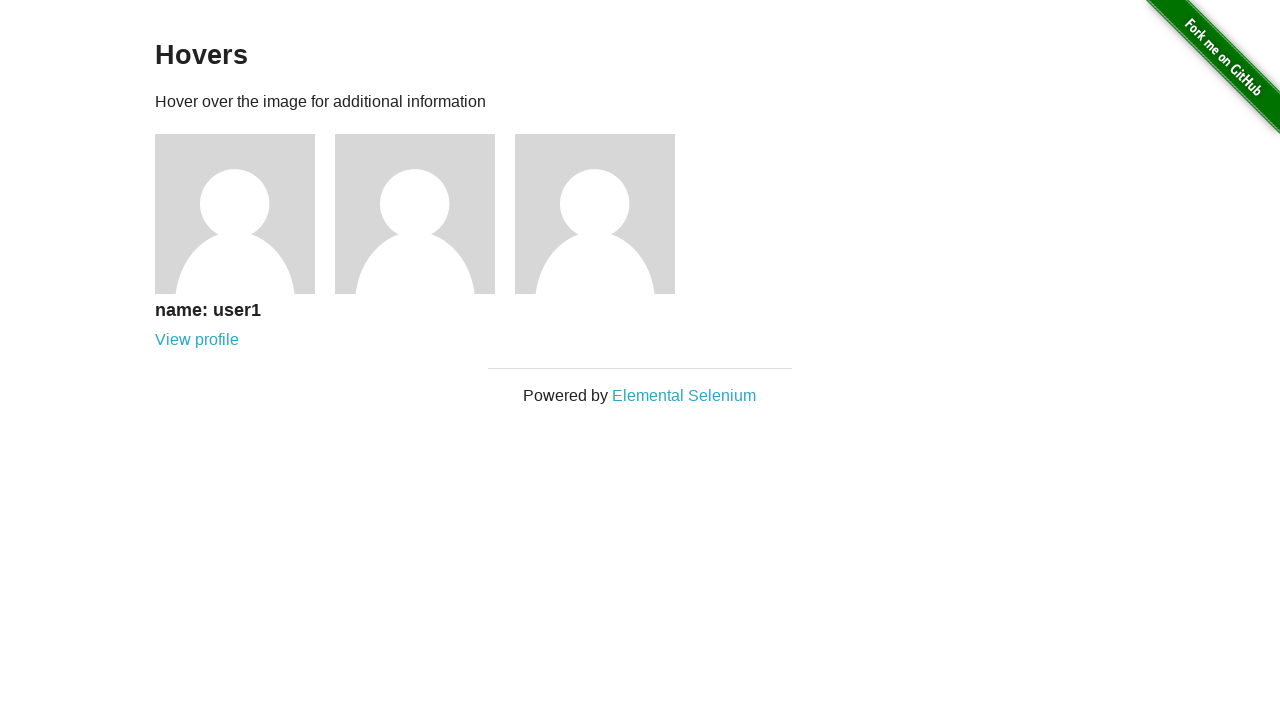

Verified name 'name: user1' matches expected value 'name: user1'
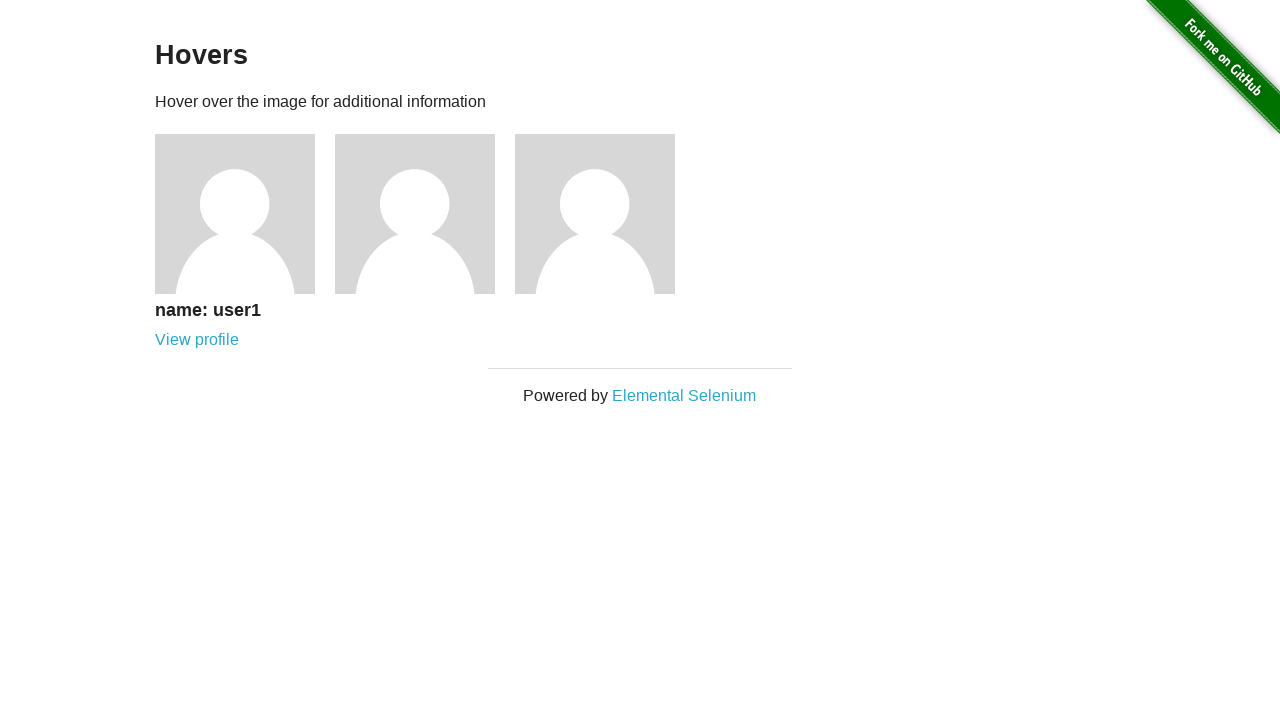

Hovered over user avatar image 2 at (415, 214) on img[alt='User Avatar'] >> nth=1
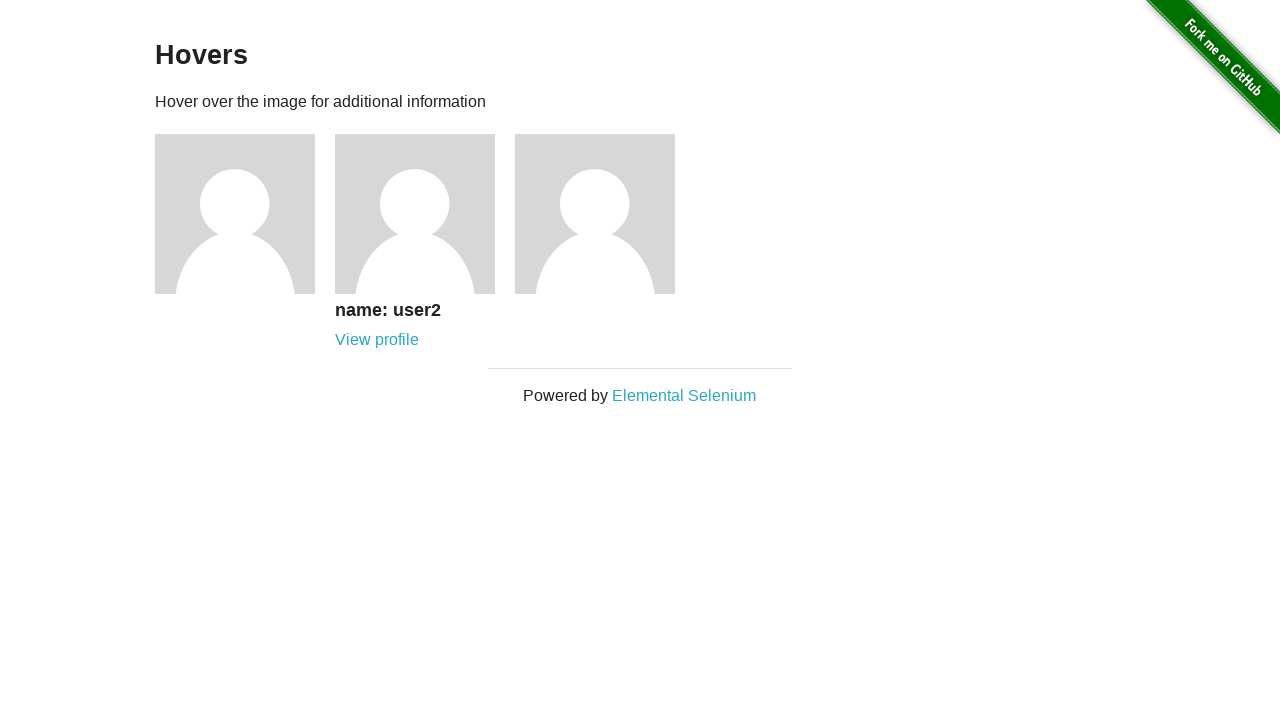

Waited 500ms for hover effect on image 2
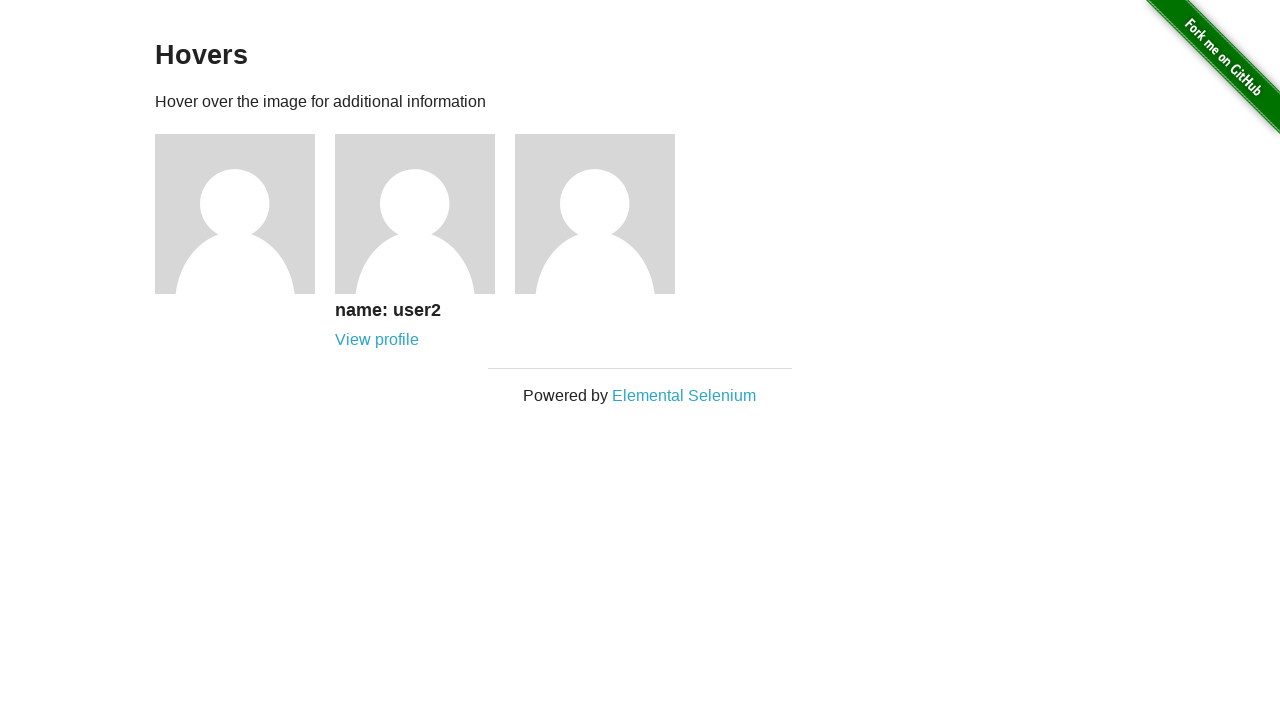

Retrieved text content from name element 2: 'name: user2'
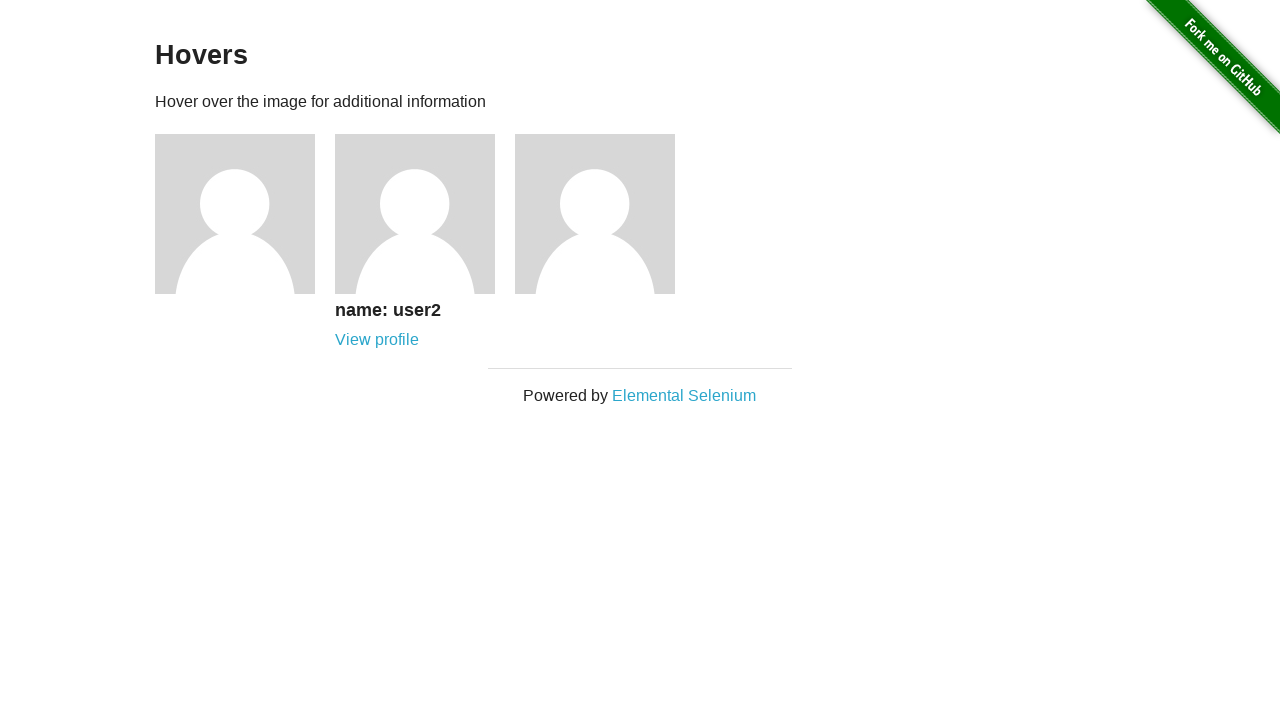

Verified name 'name: user2' matches expected value 'name: user2'
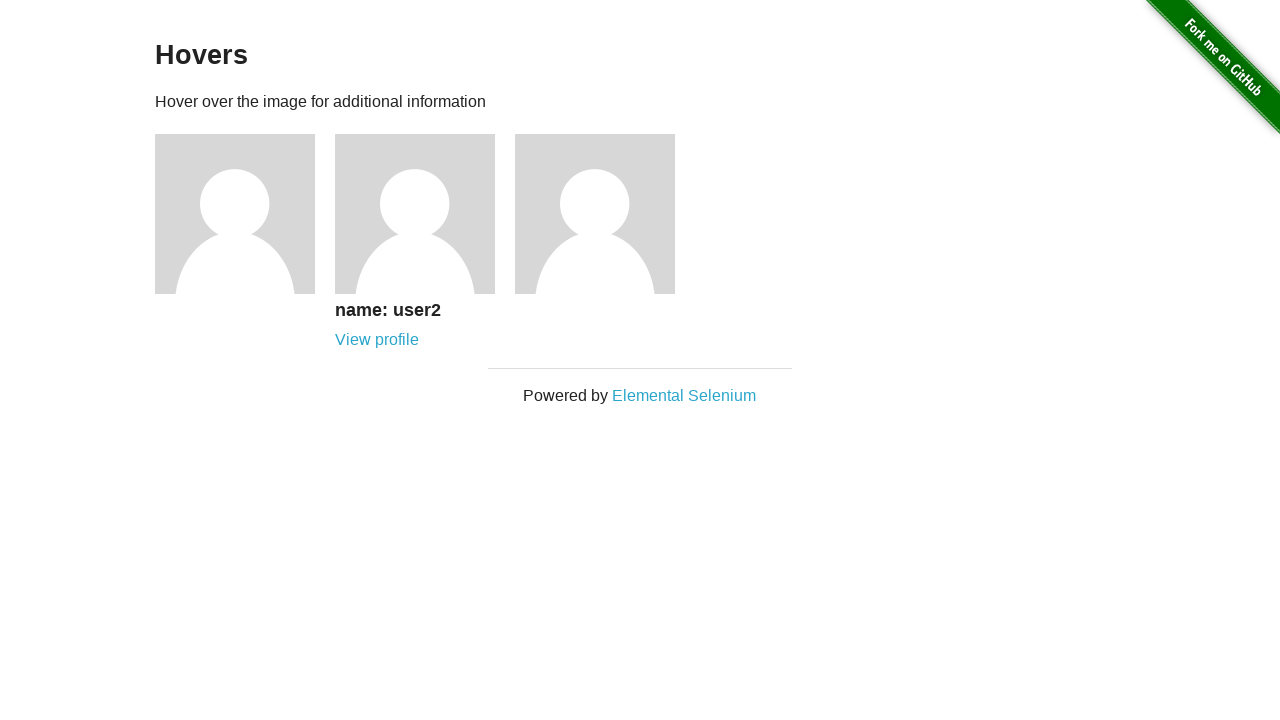

Hovered over user avatar image 3 at (595, 214) on img[alt='User Avatar'] >> nth=2
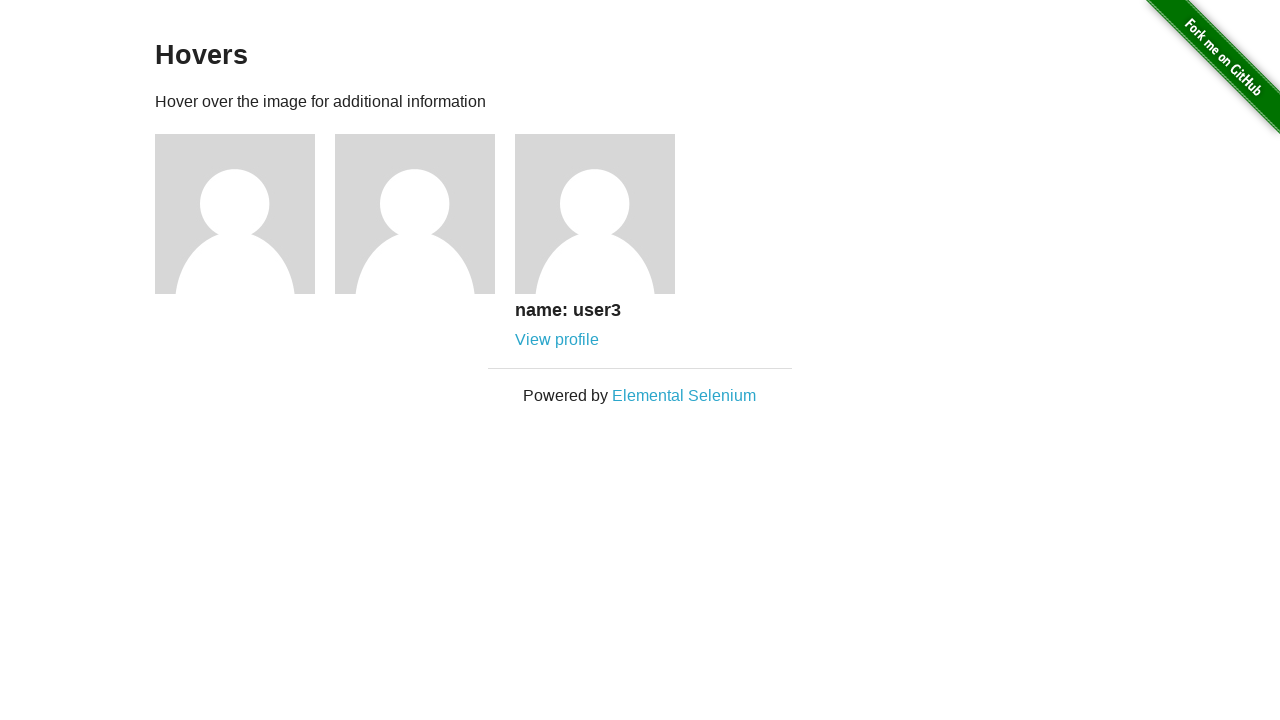

Waited 500ms for hover effect on image 3
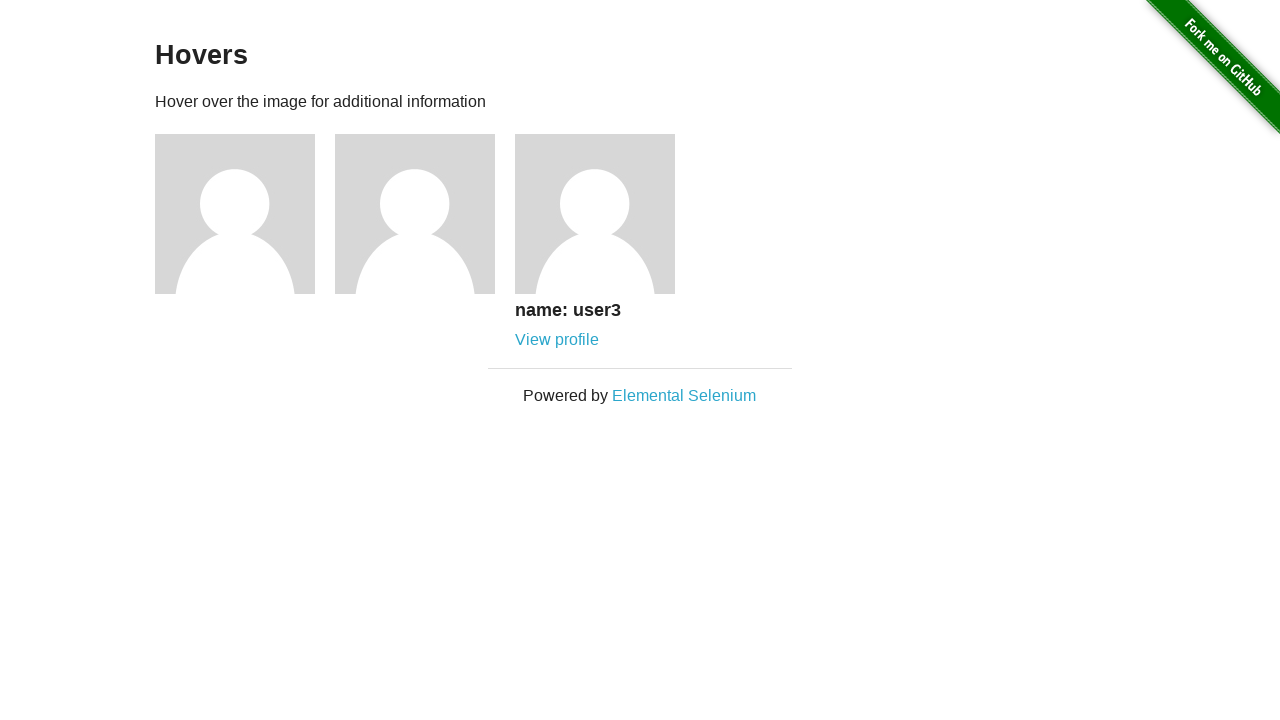

Retrieved text content from name element 3: 'name: user3'
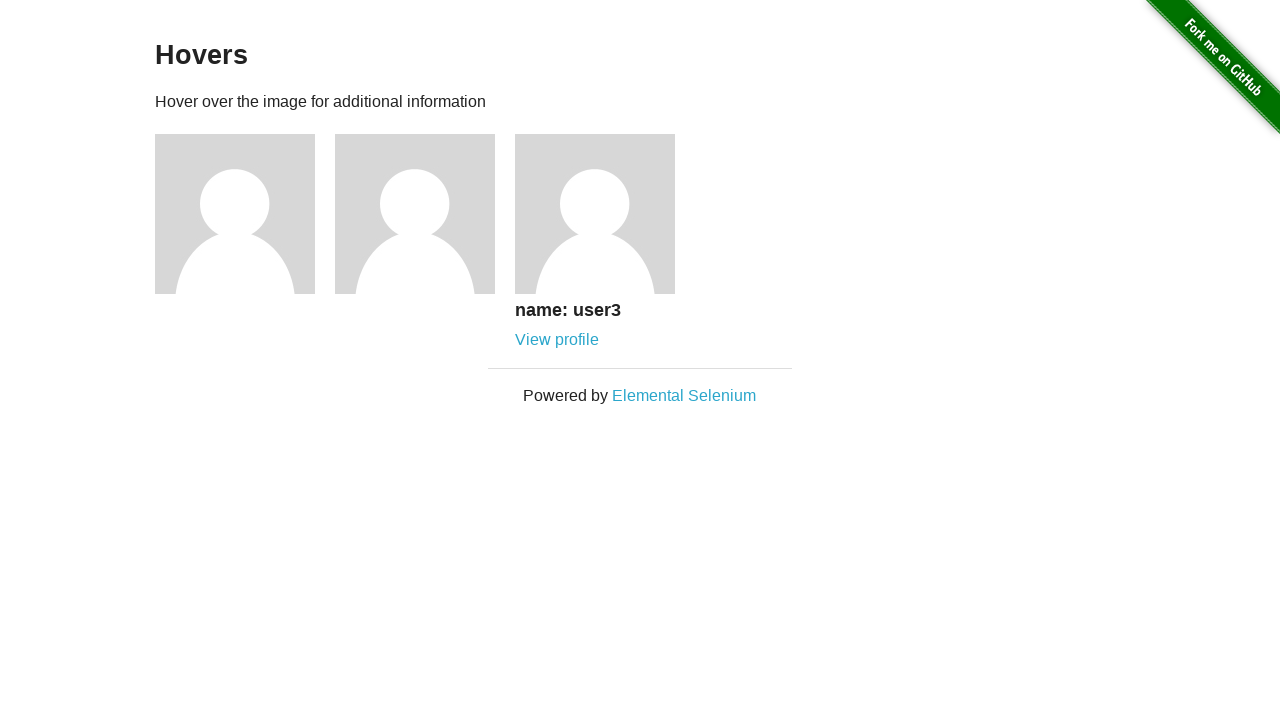

Verified name 'name: user3' matches expected value 'name: user3'
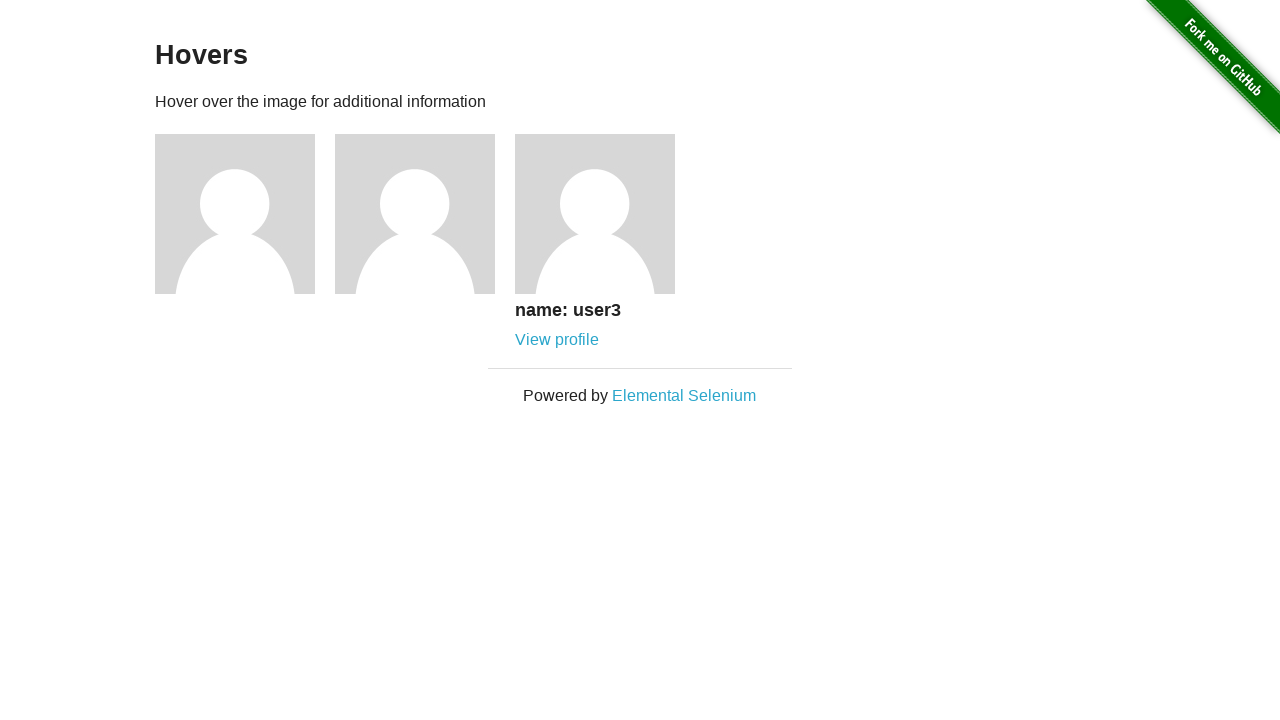

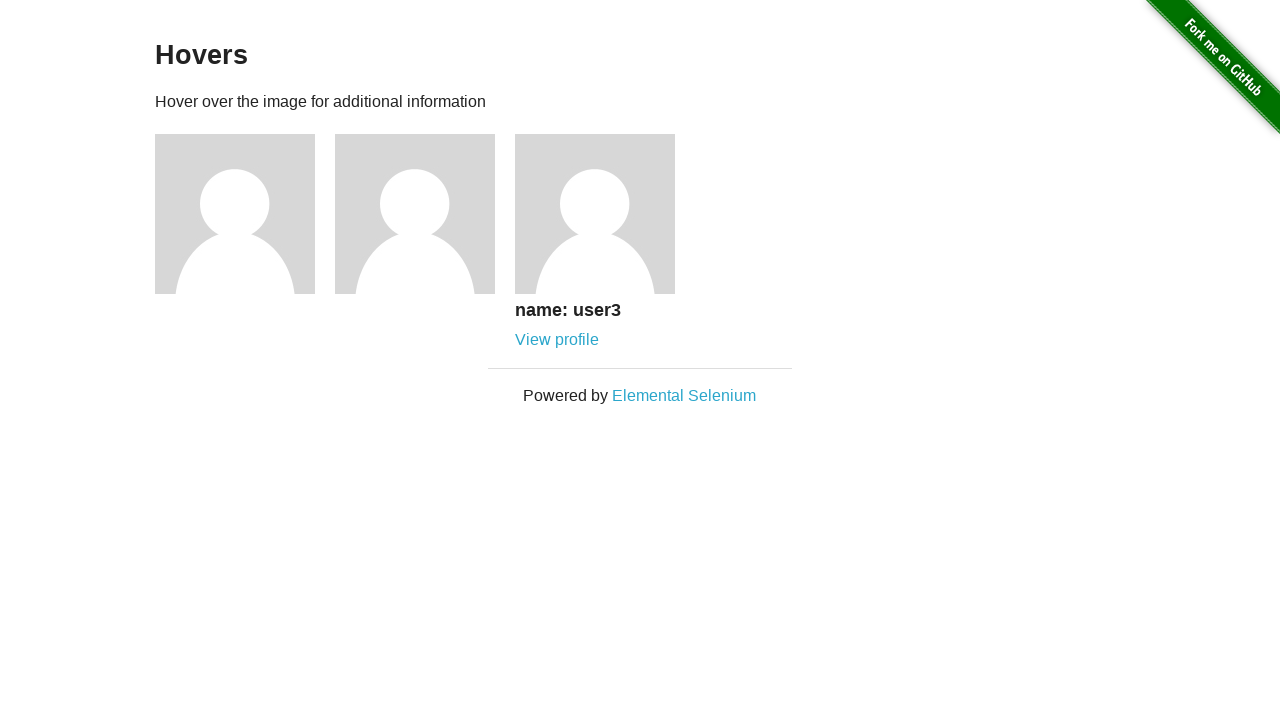